Tests browser window management by changing window size, position, and display modes (minimize, maximize, fullscreen)

Starting URL: https://www.testotomasyonu.com/

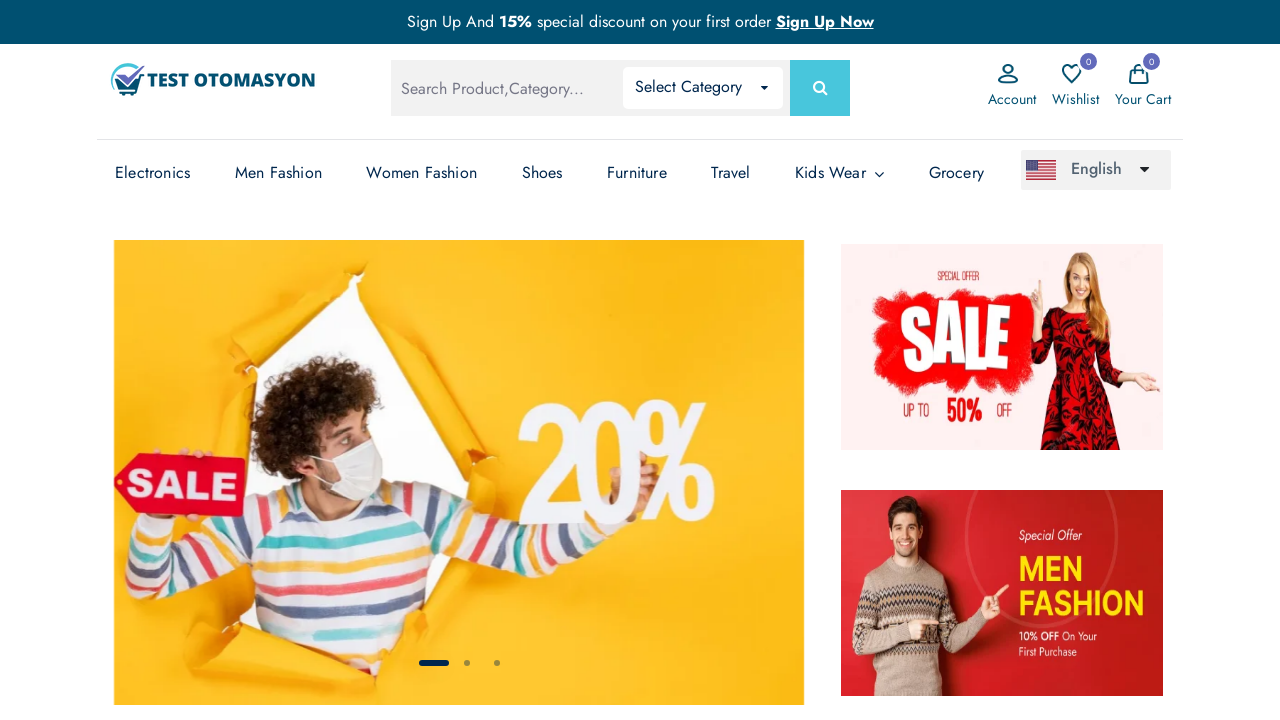

Retrieved initial window size
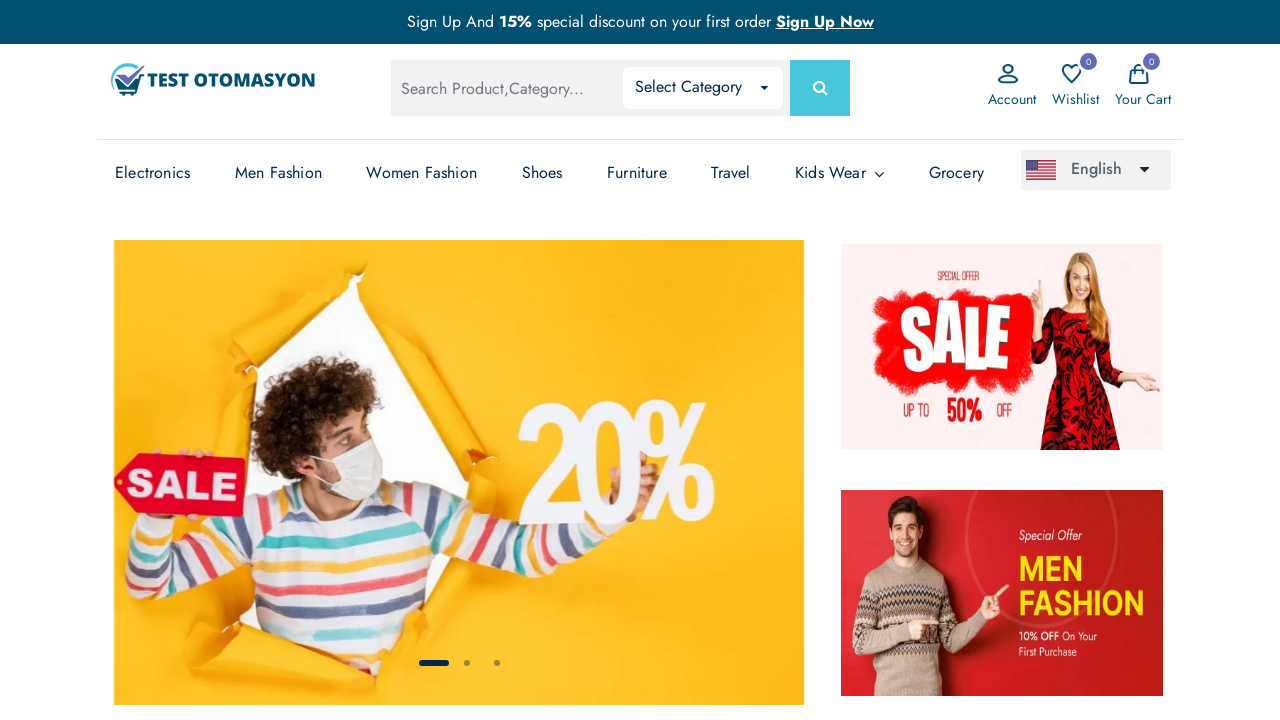

Set window to minimized size (100x100)
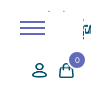

Waited 3 seconds
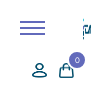

Set window to maximized size (1920x1080)
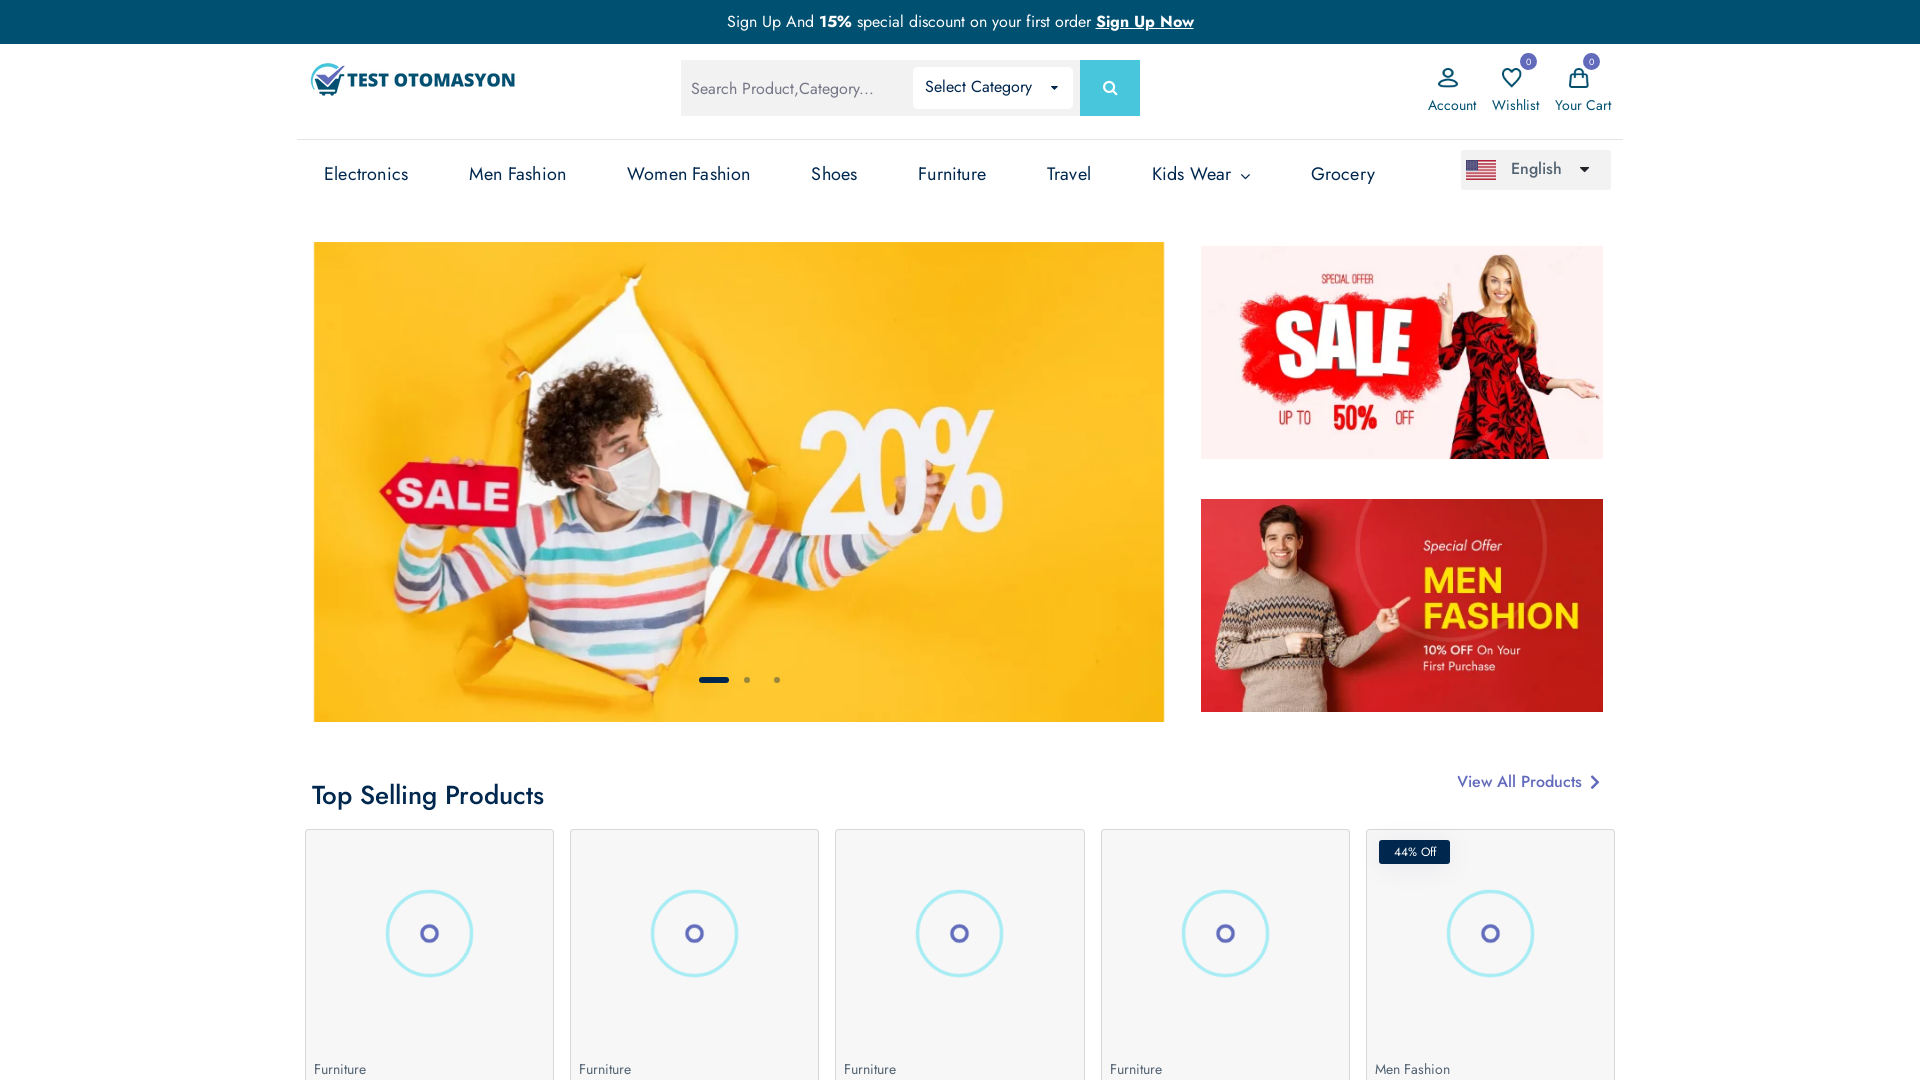

Retrieved maximized window size
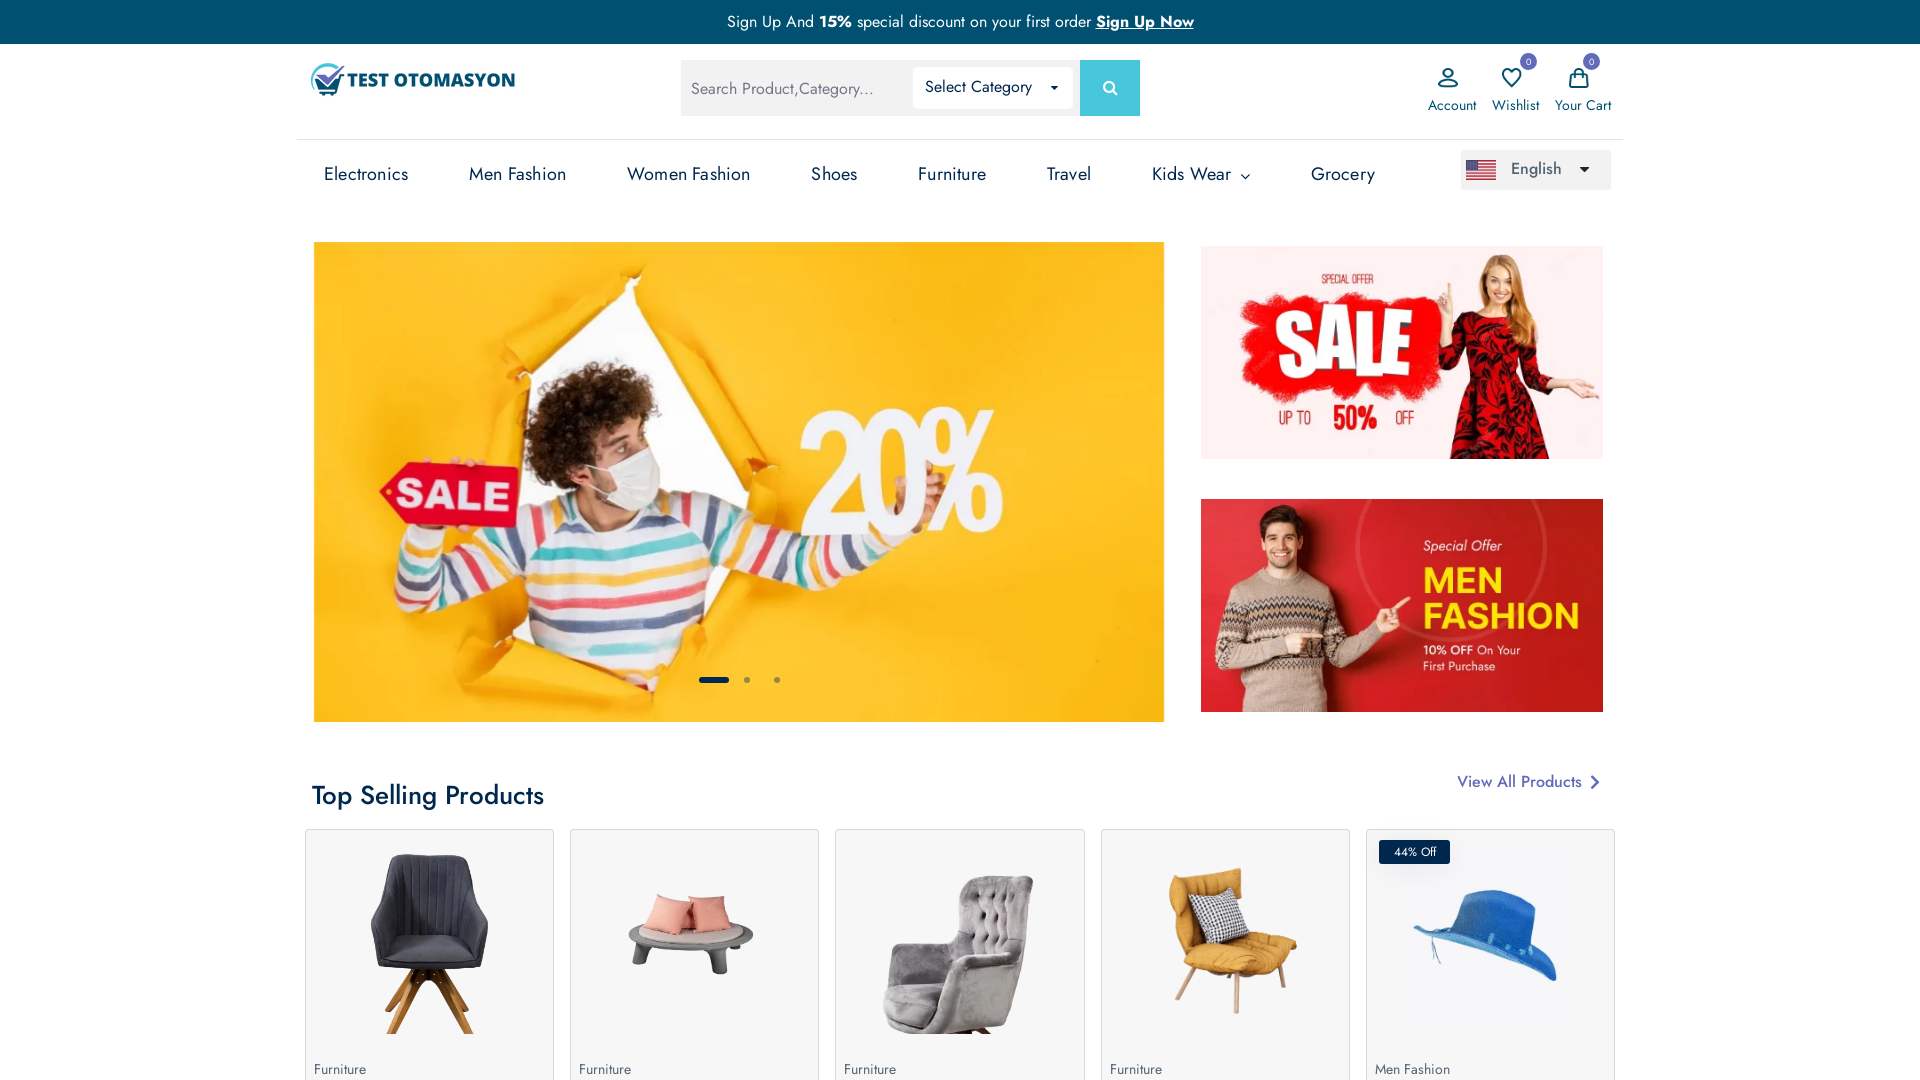

Set window to fullscreen dimensions
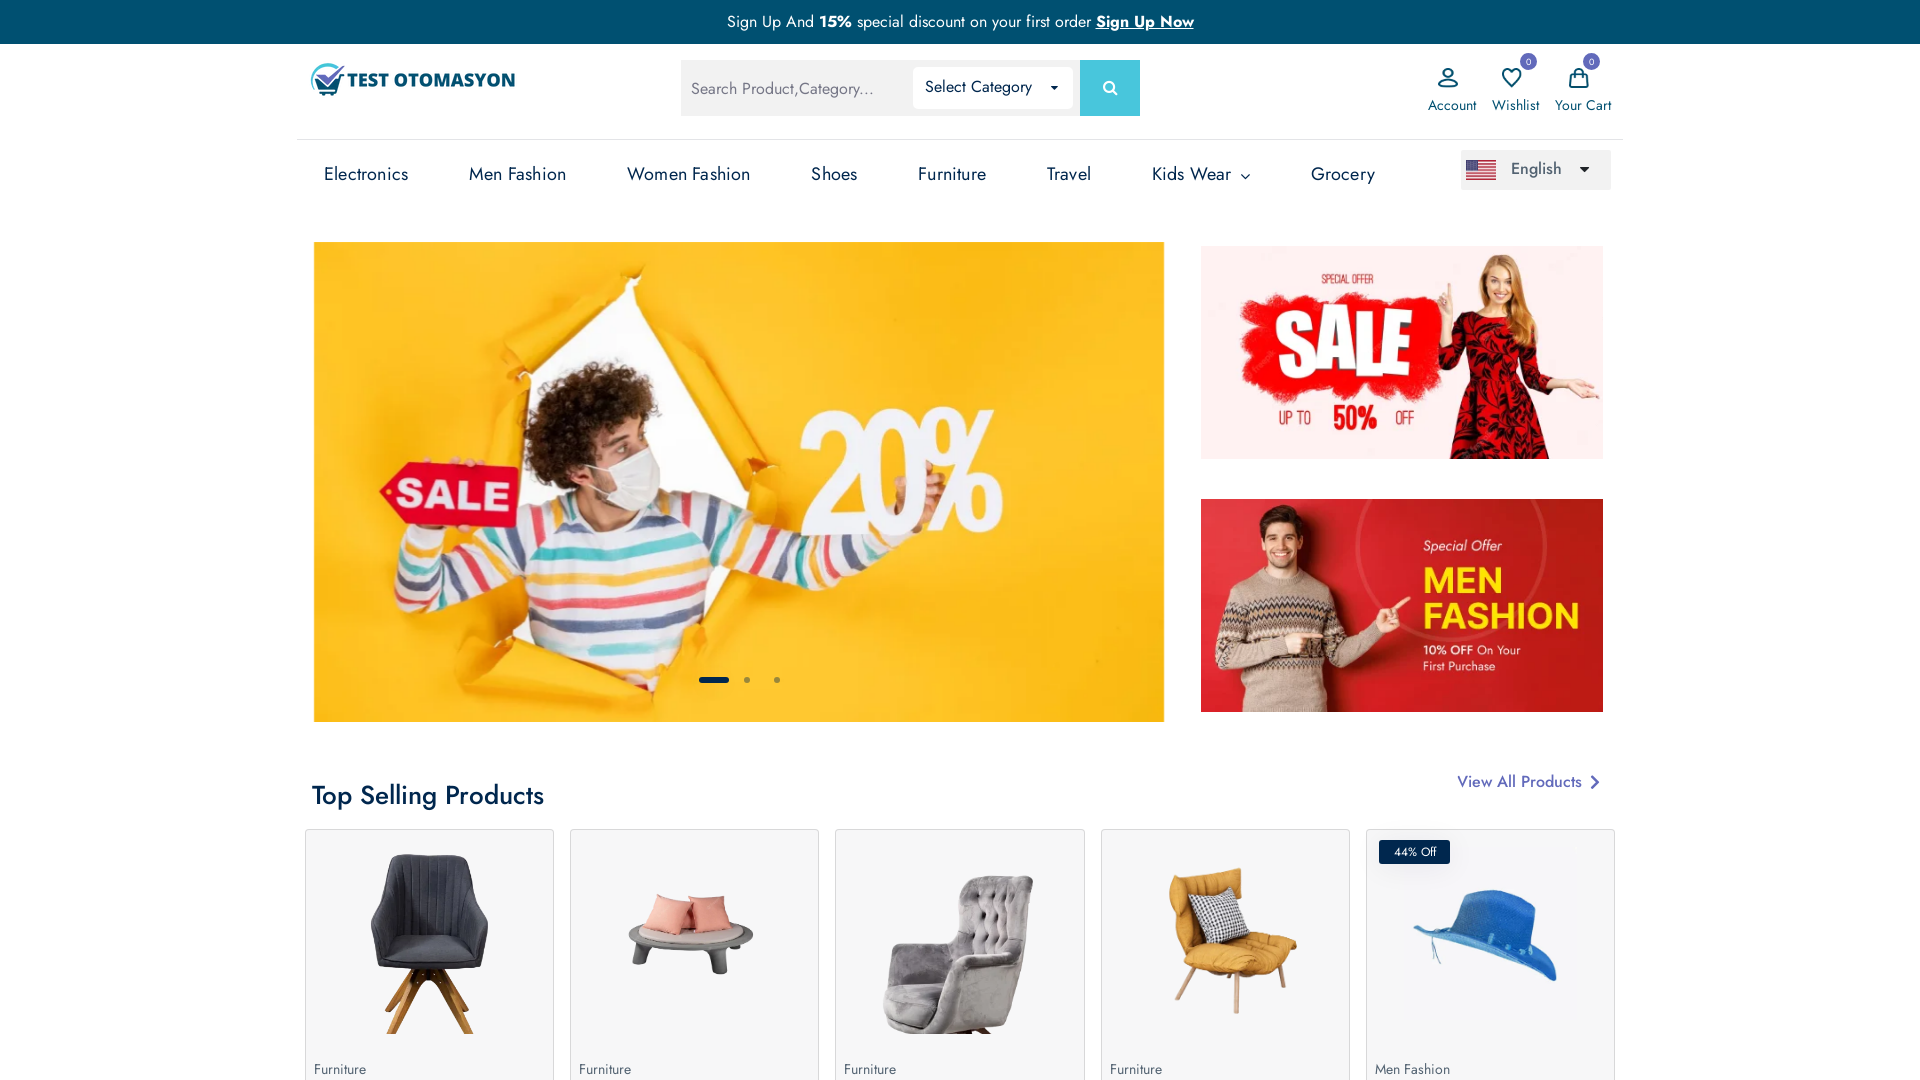

Retrieved fullscreen window size
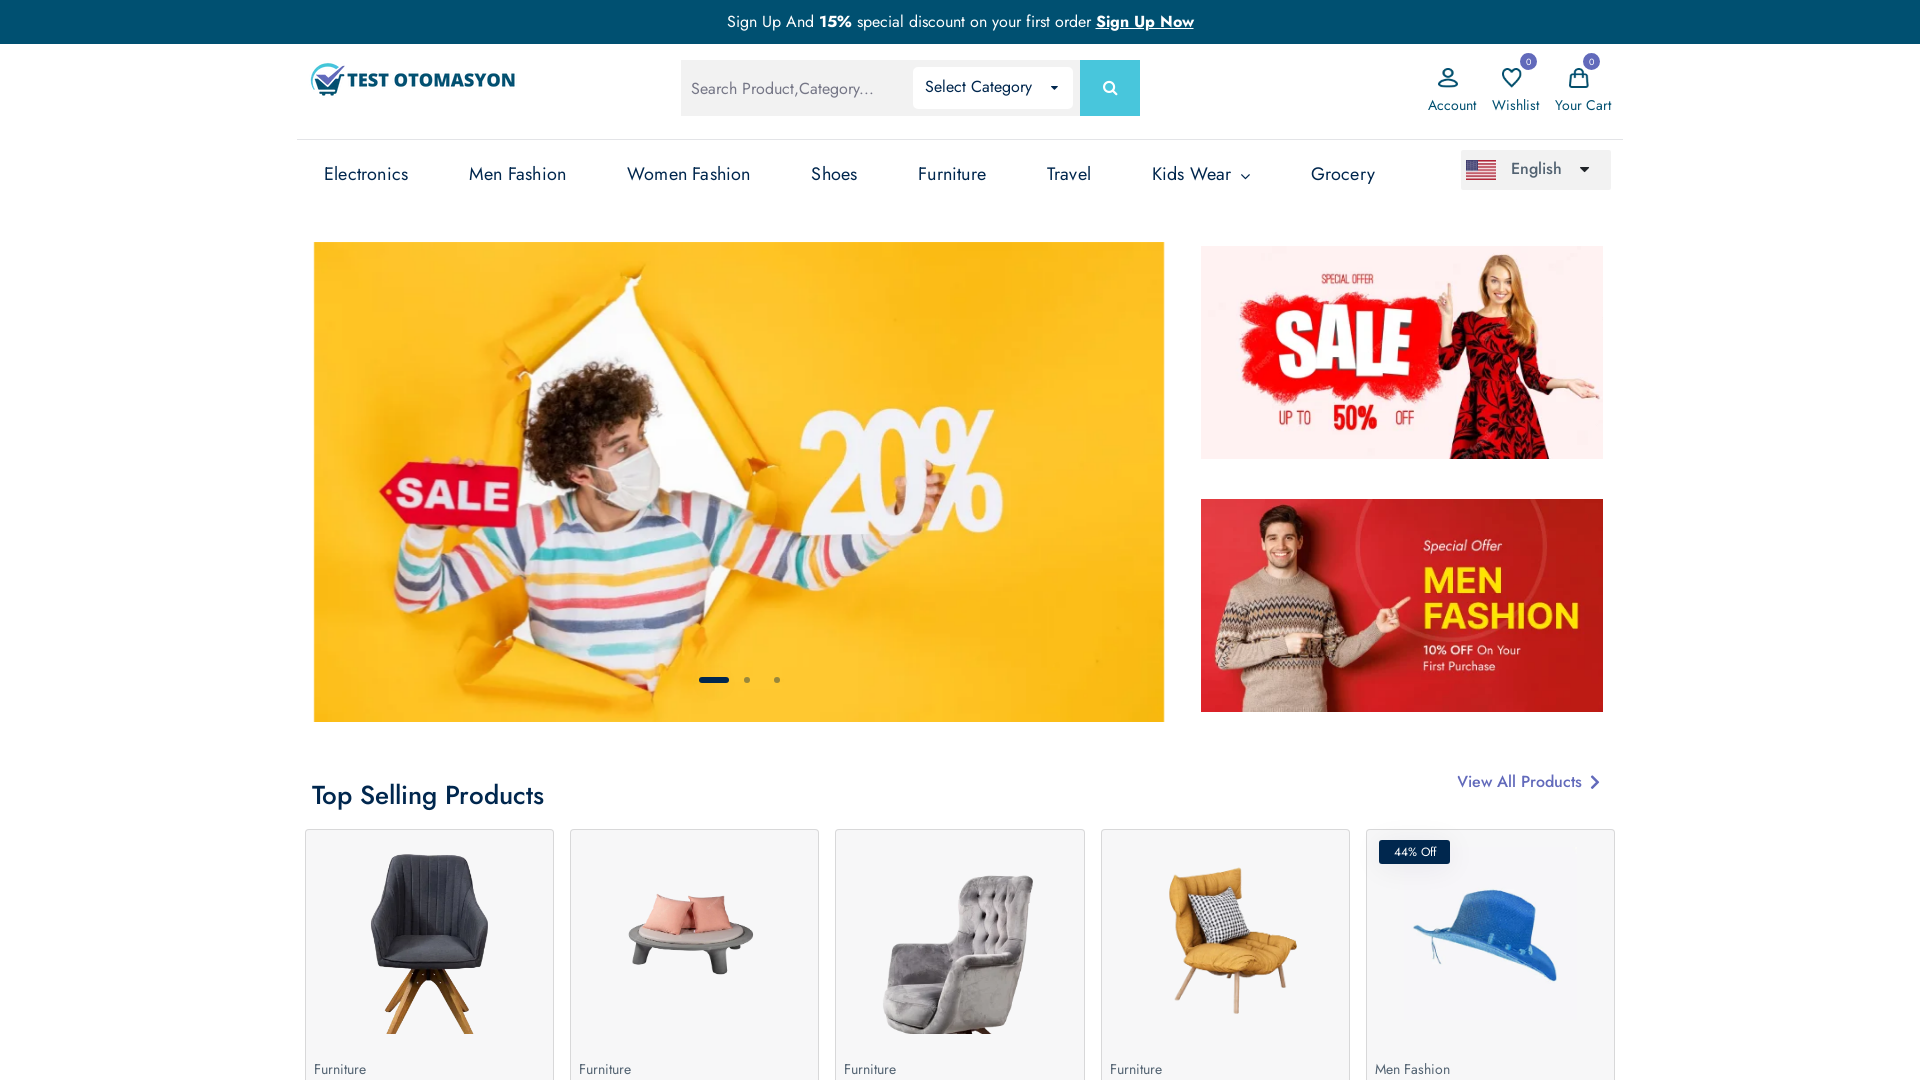

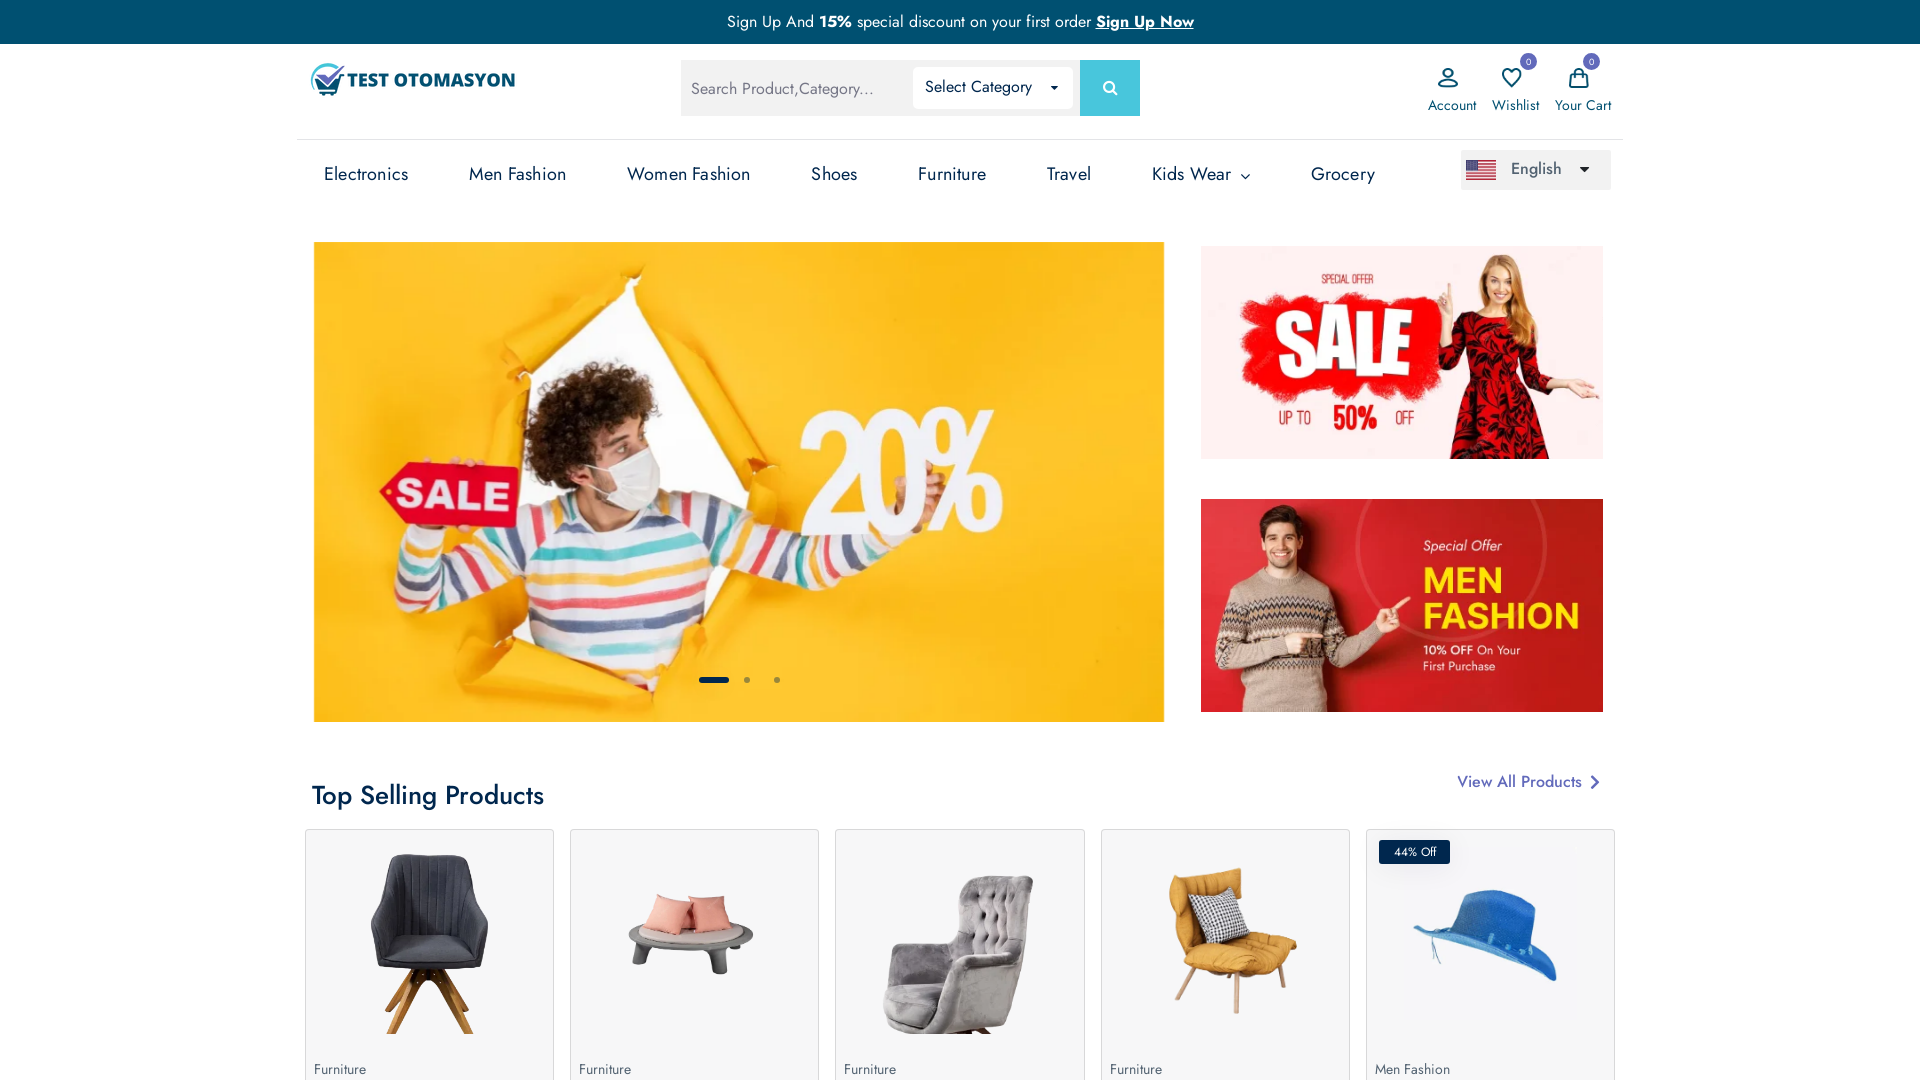